Navigates to a nested frames example page and accesses content within the middle frame of the top frame

Starting URL: https://the-internet.herokuapp.com/

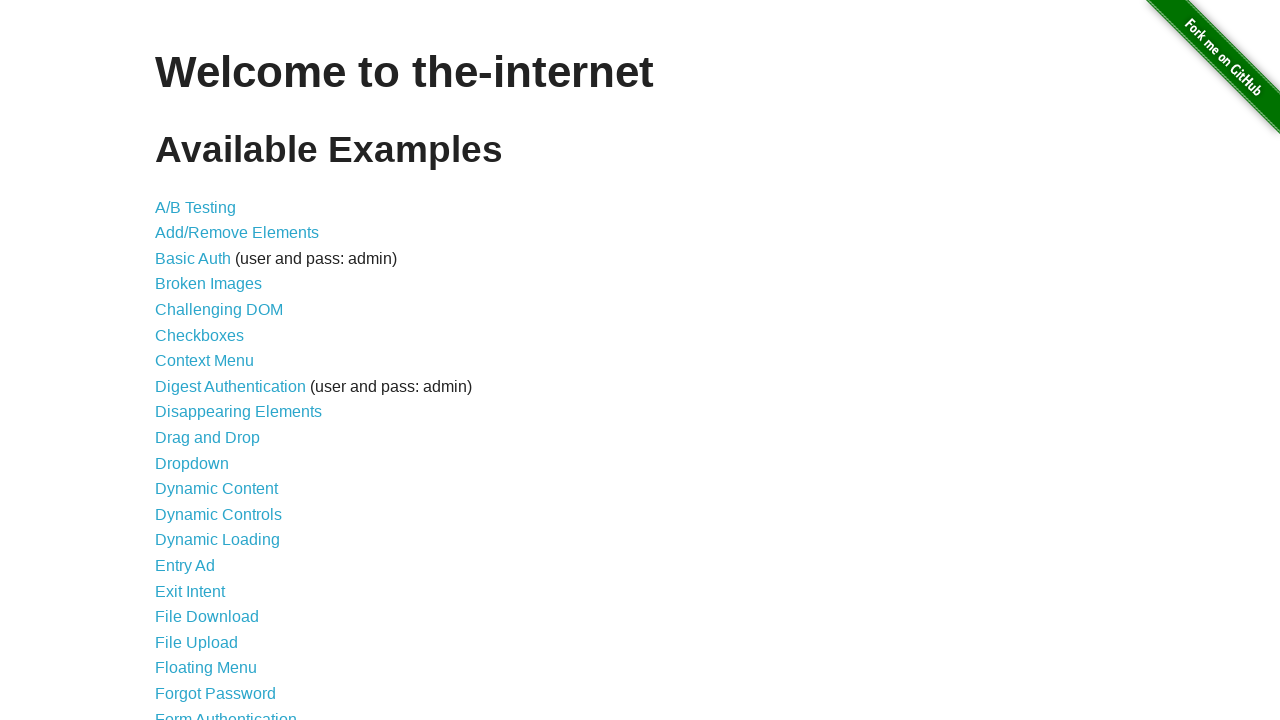

Clicked on the nested frames link at (210, 395) on xpath=//a[@href='/nested_frames']
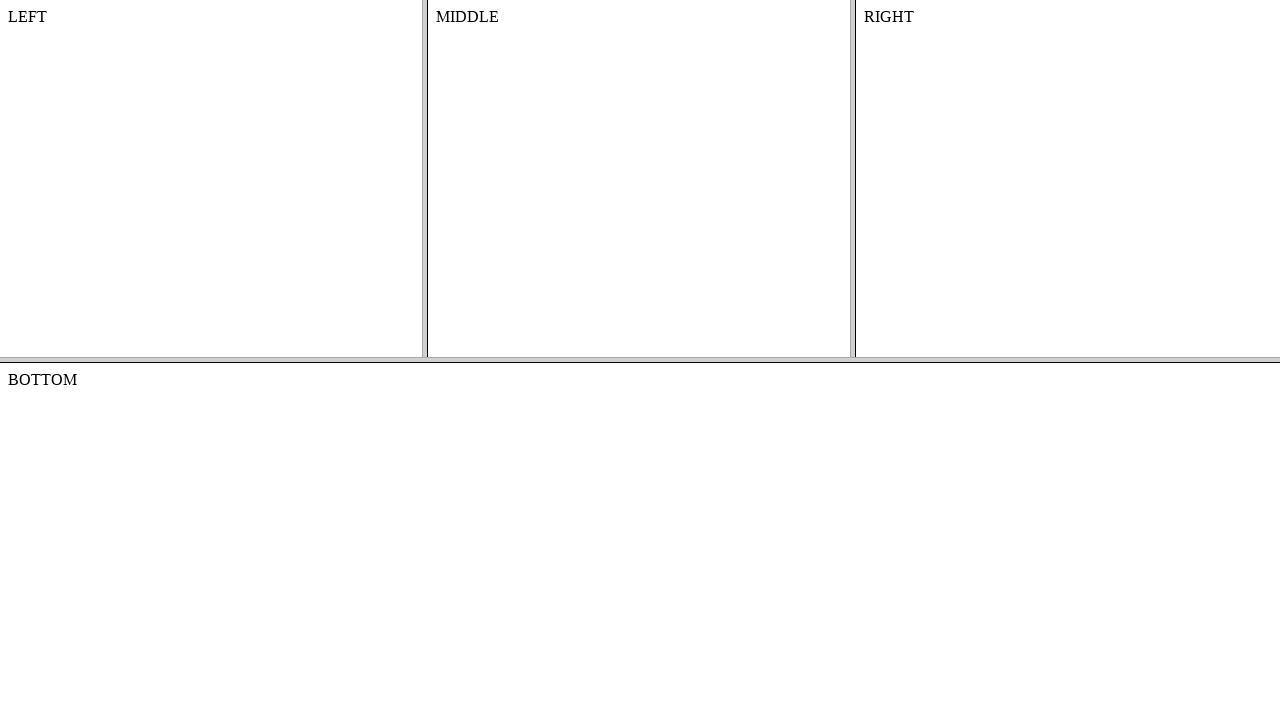

Located the top frame
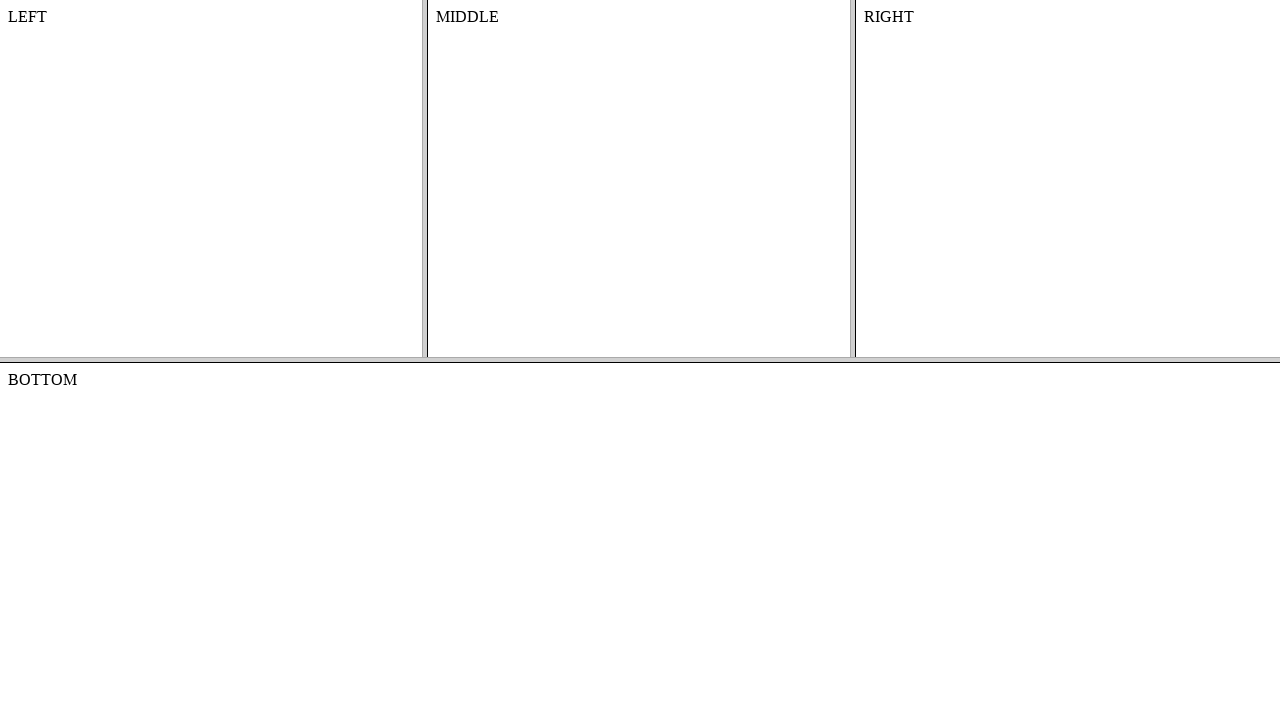

Located the middle frame within the top frame
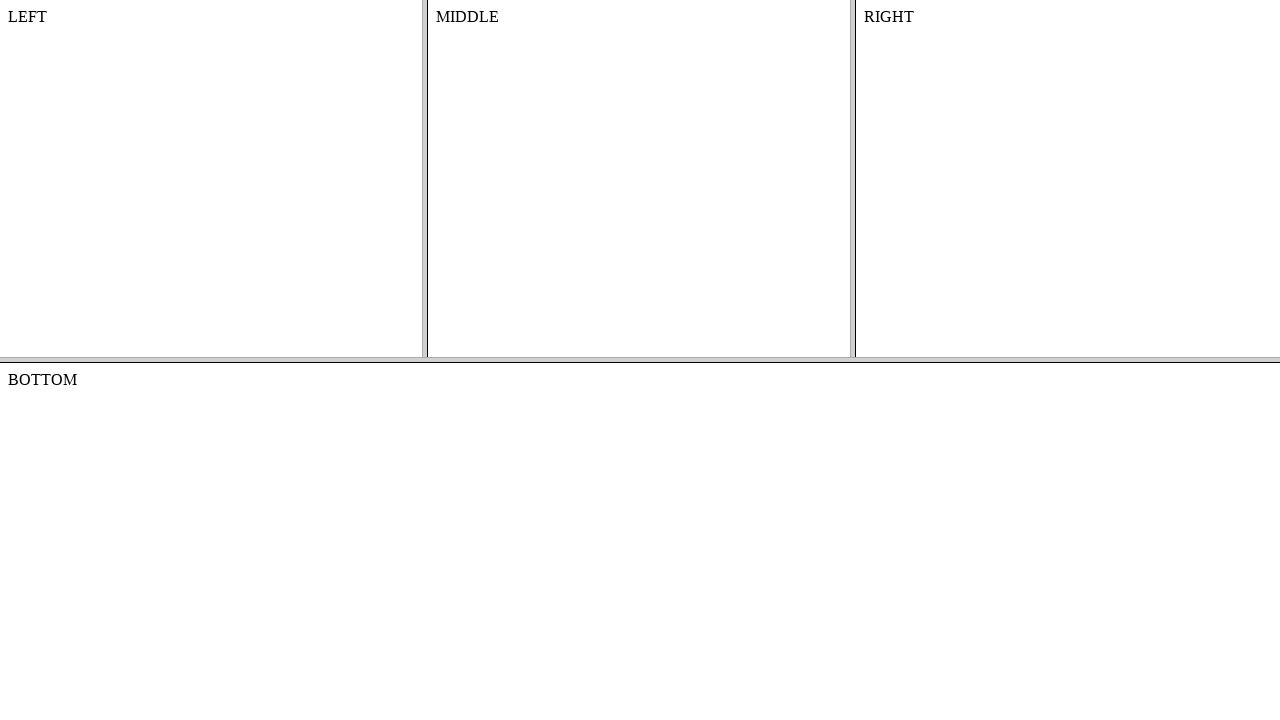

Retrieved content text from middle frame: 'MIDDLE'
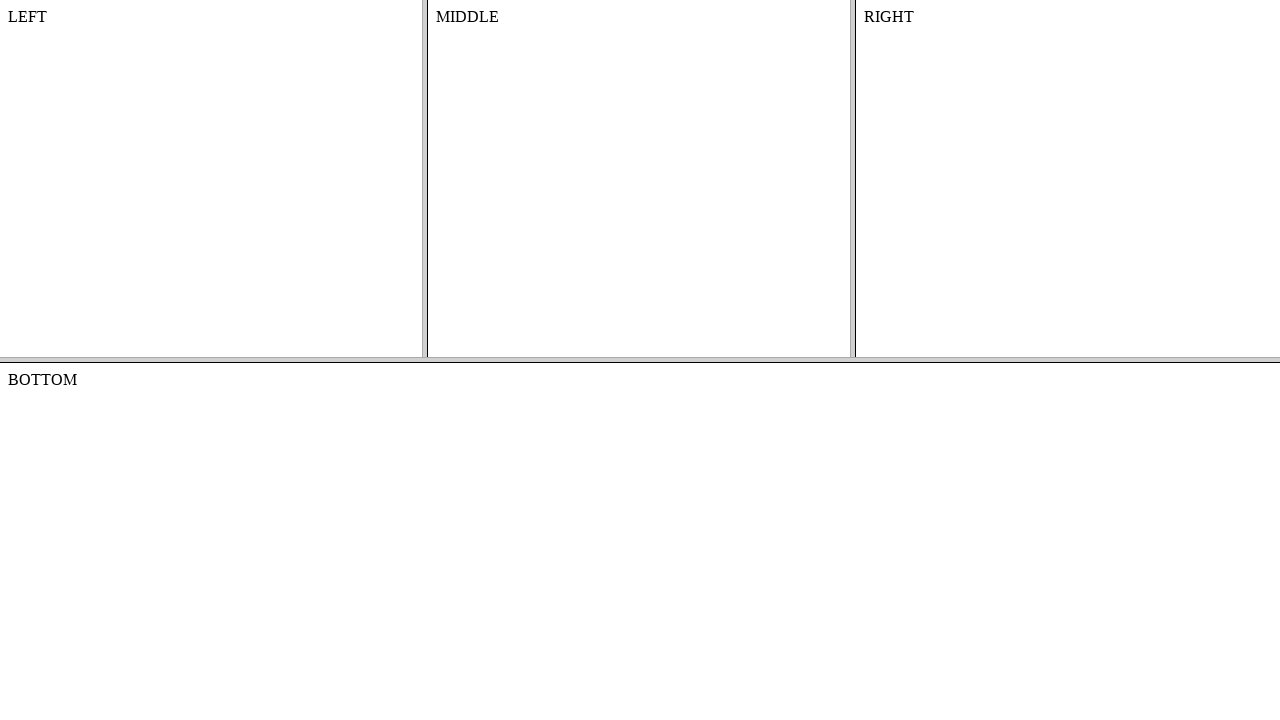

Printed content text to console
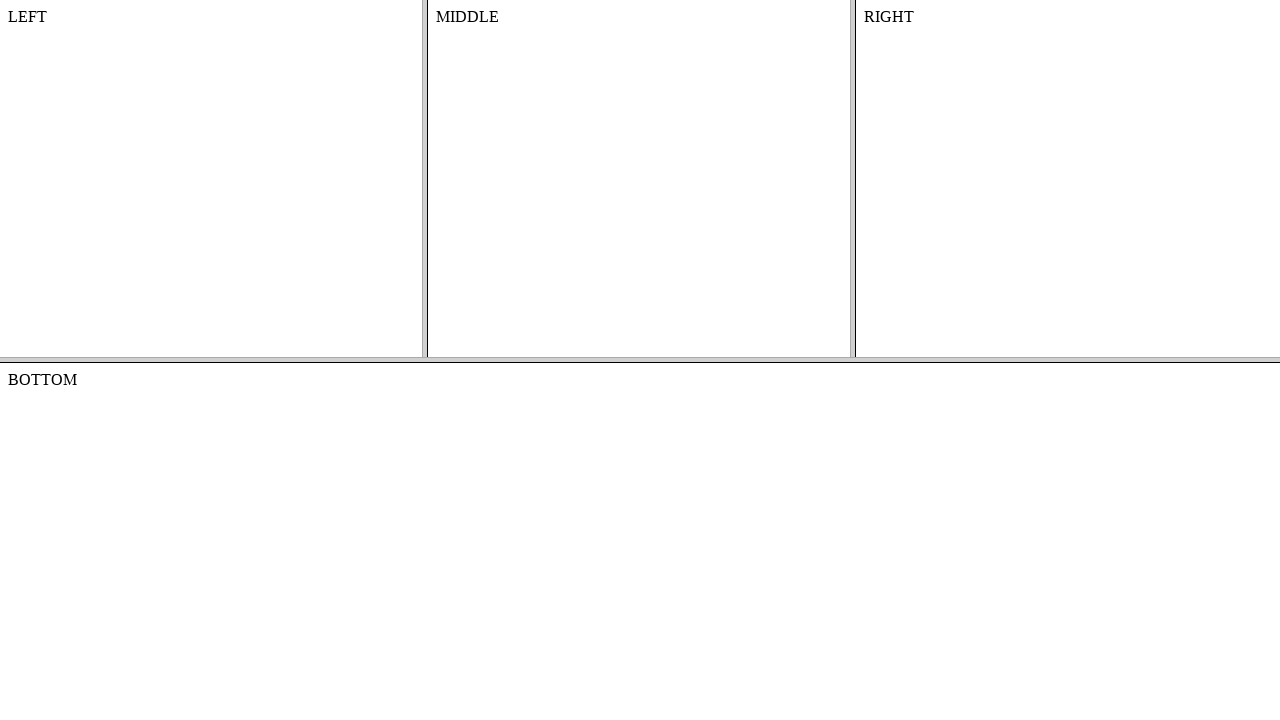

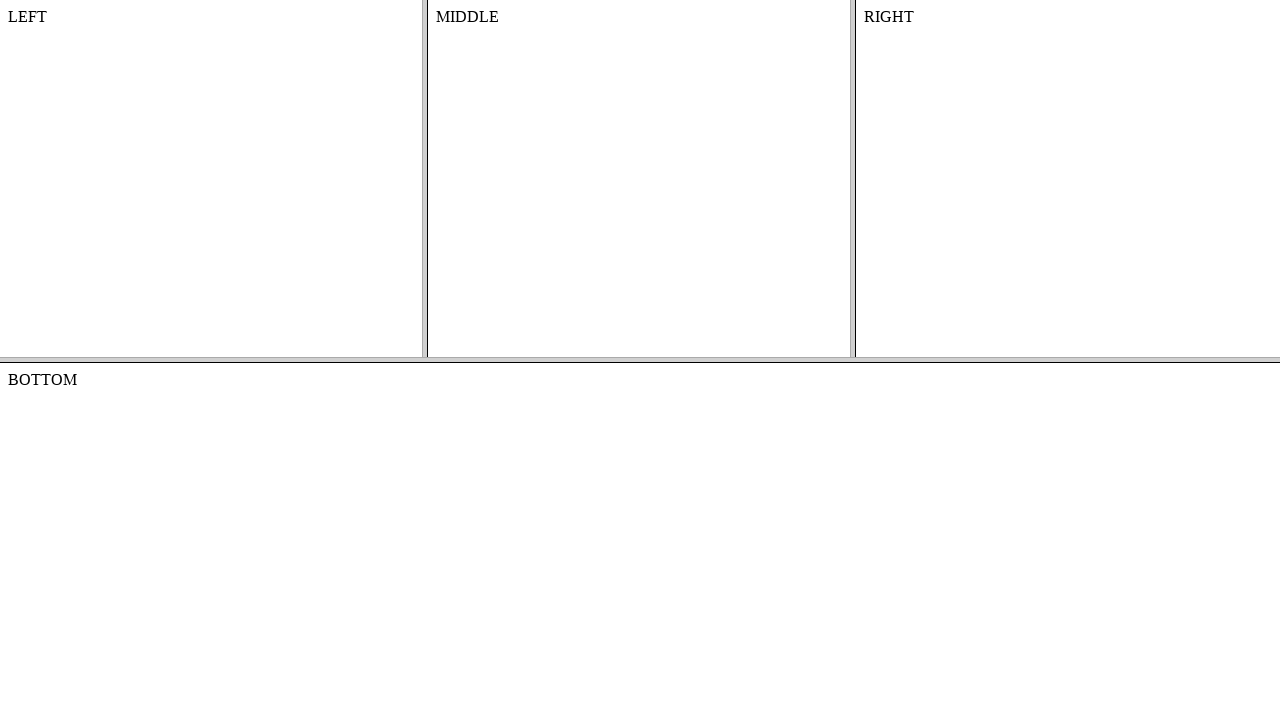